Searches for regulatory documents on the Brazilian Central Bank website by filling search criteria including document number, content keywords, and date range

Starting URL: https://www.bcb.gov.br/estabilidadefinanceira/buscanormas

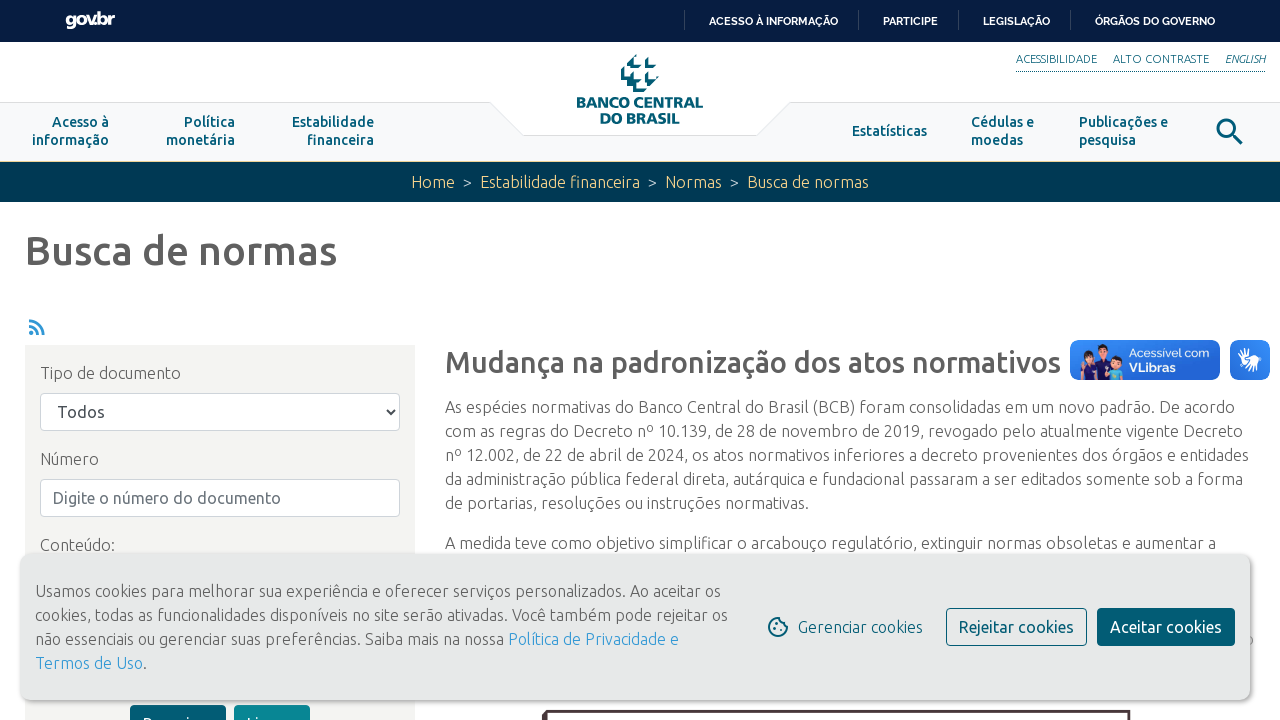

Filled document number field with '12345' on input[name='numero']
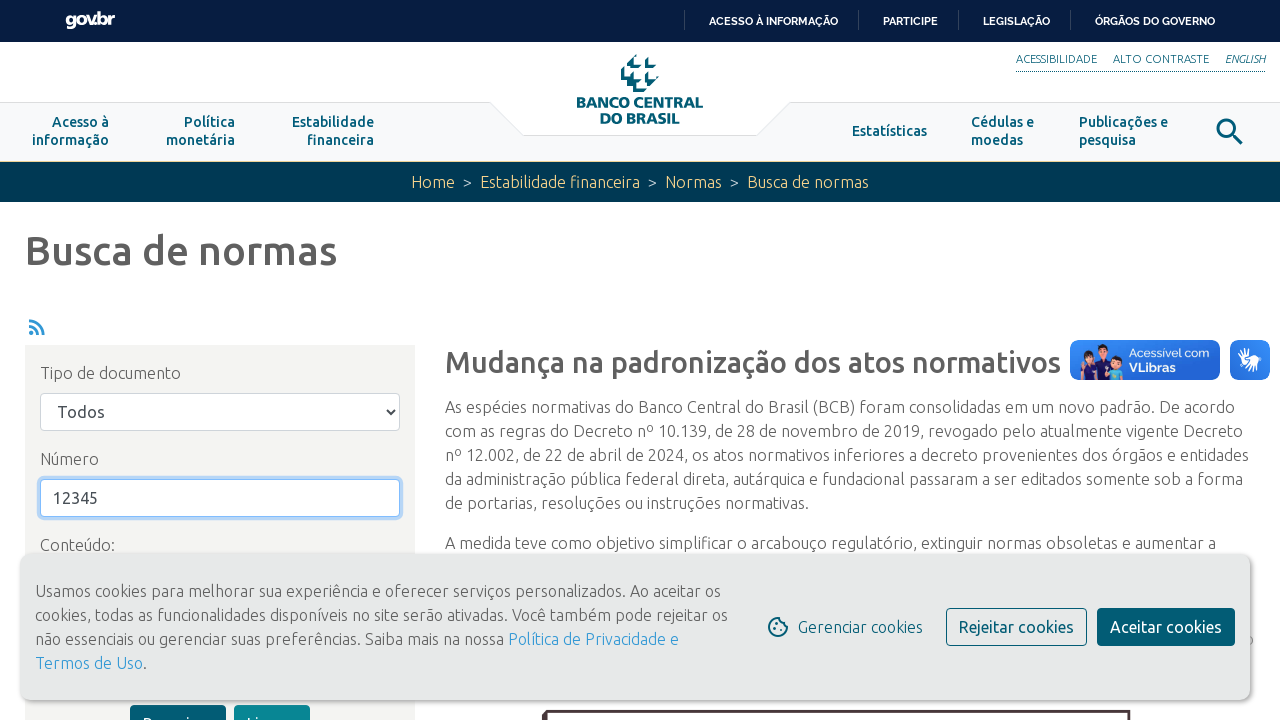

Filled content/keywords field with 'regulamentação bancária' on input[name='conteudo']
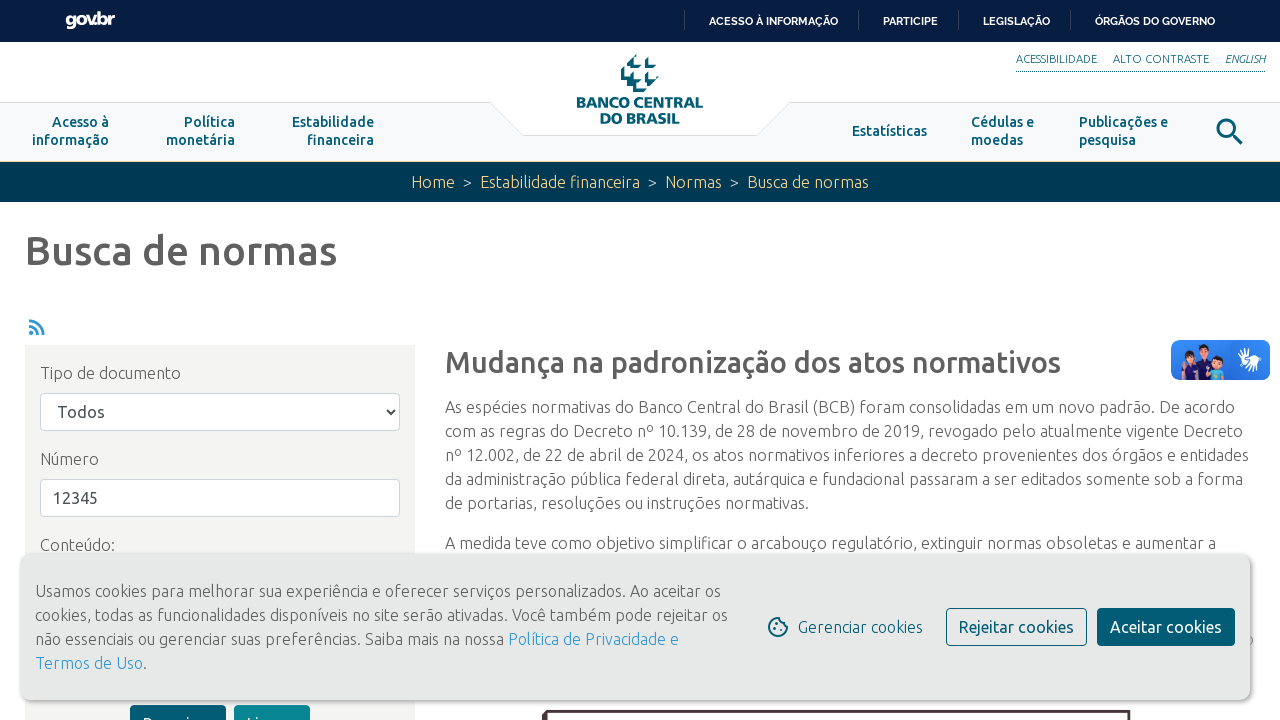

Filled start date field with '01/01/2024' on input[name='dataInicioBusca']
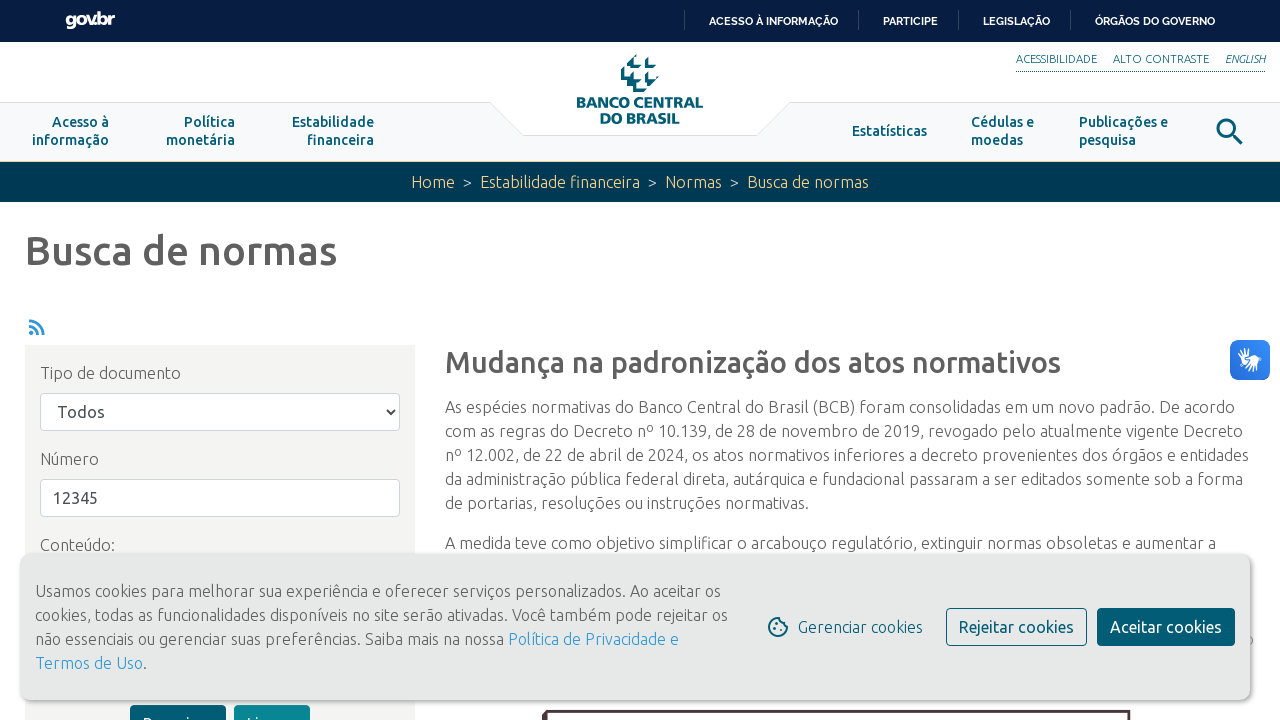

Filled end date field with '31/12/2024' on input[name='dataFimBusca']
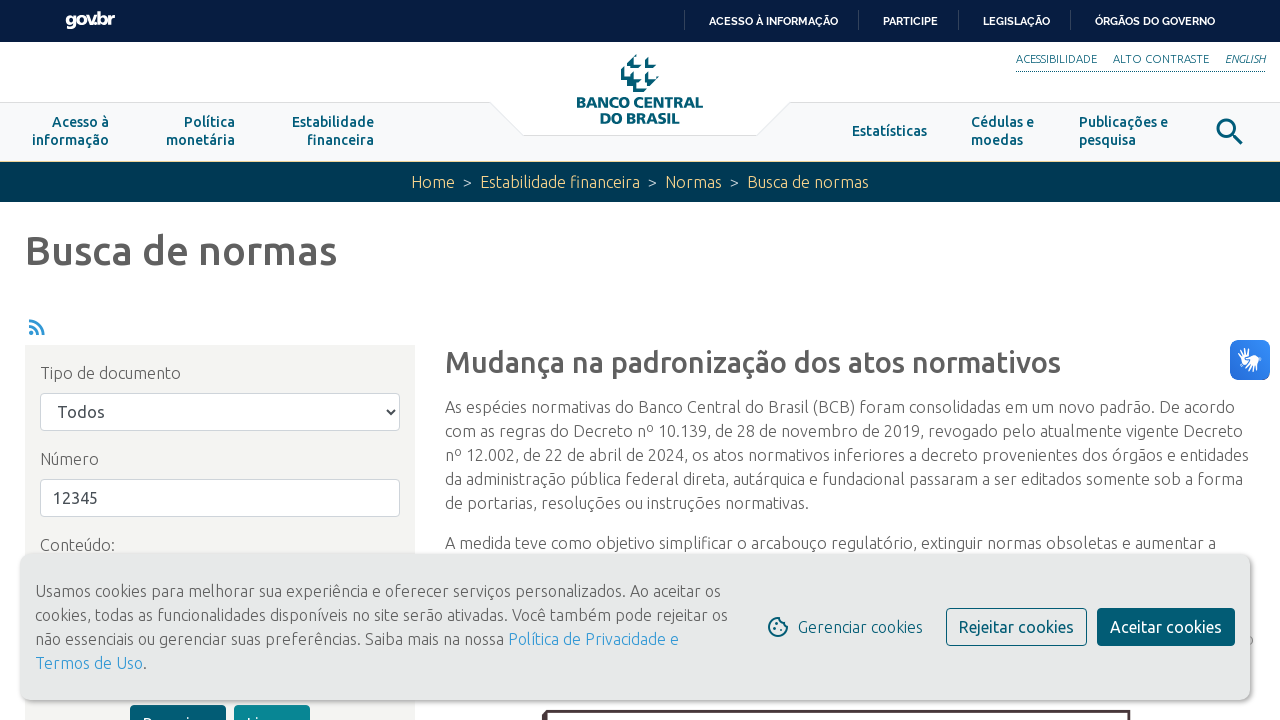

Clicked search button to search for regulatory documents at (178, 701) on button[title="Buscar conteúdo no site"]
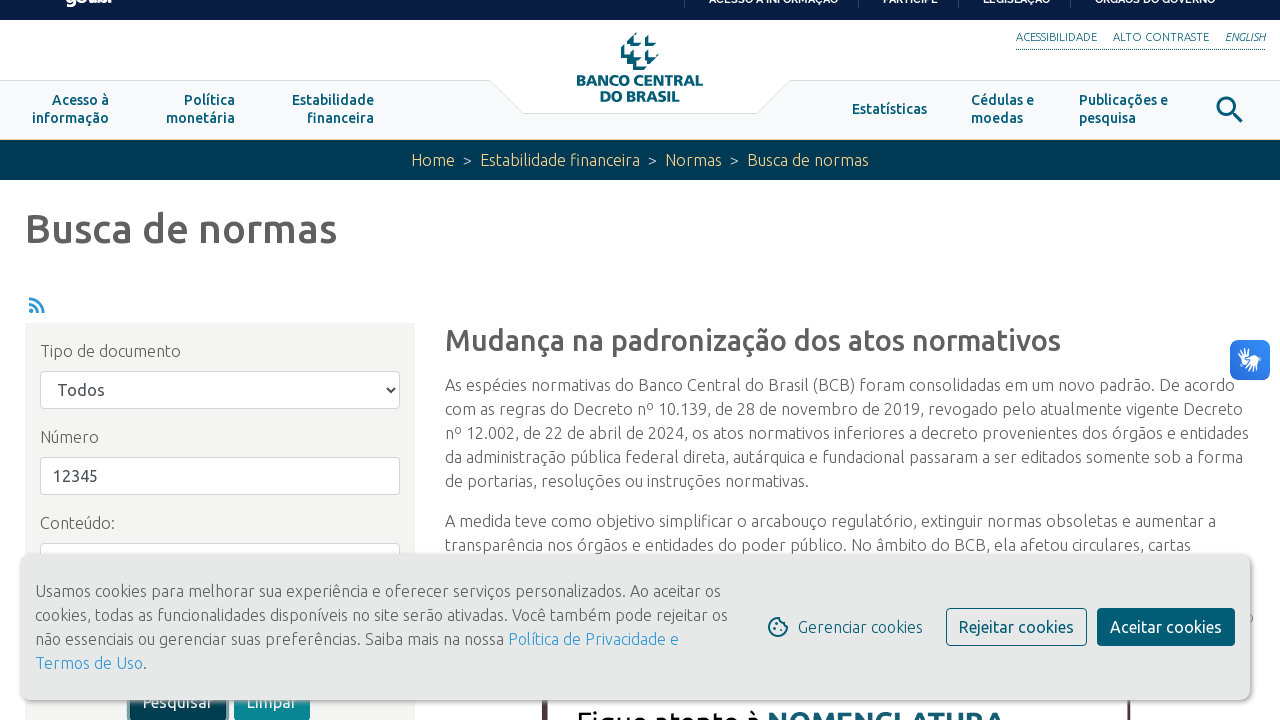

Search results container loaded successfully
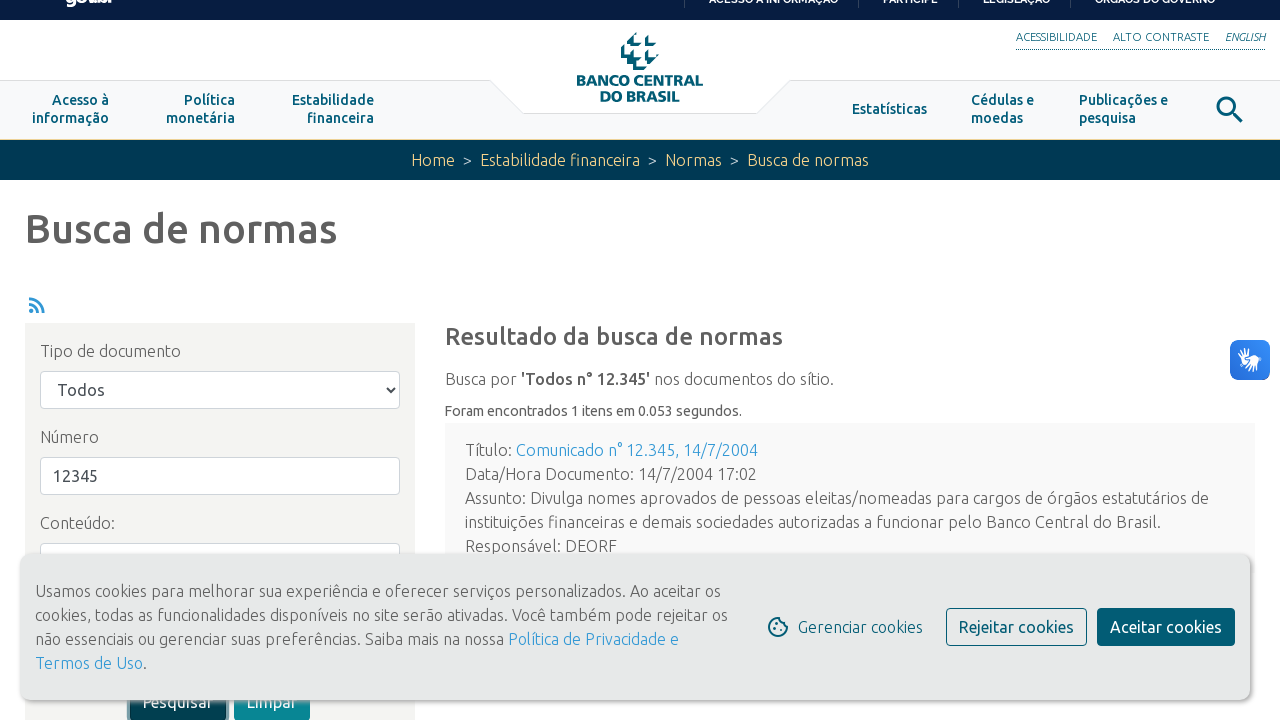

Search result links are now available
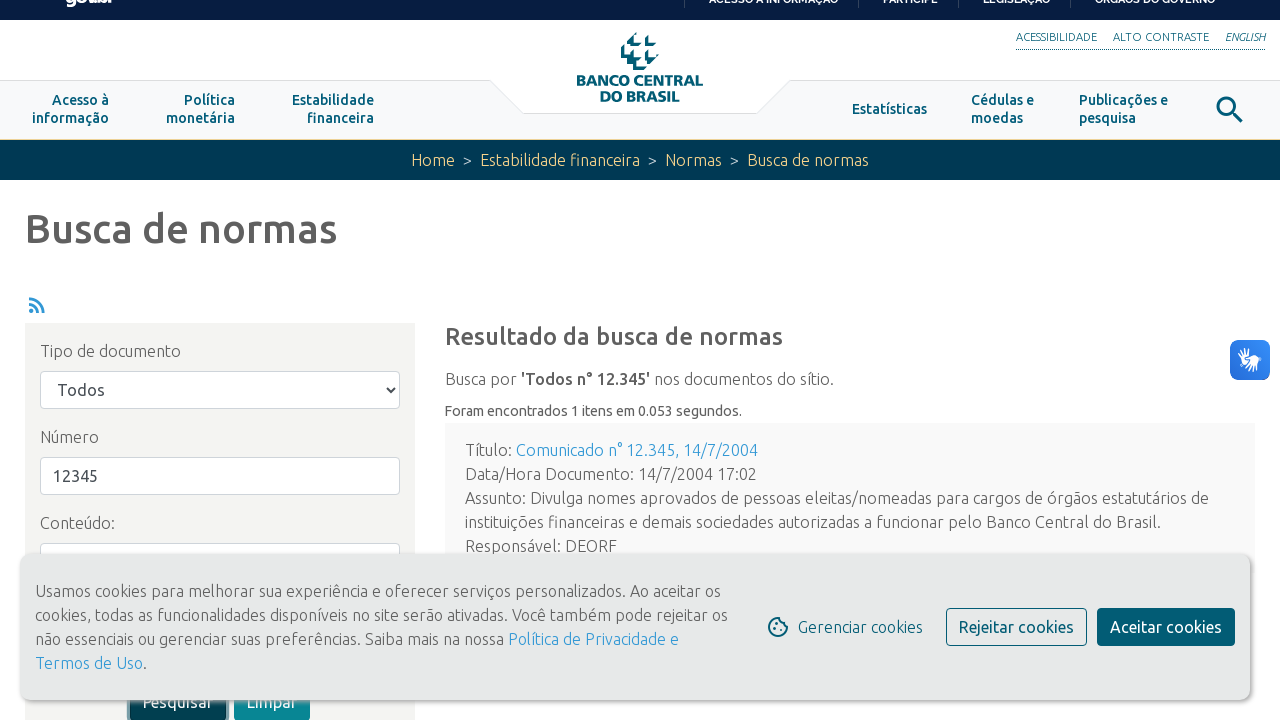

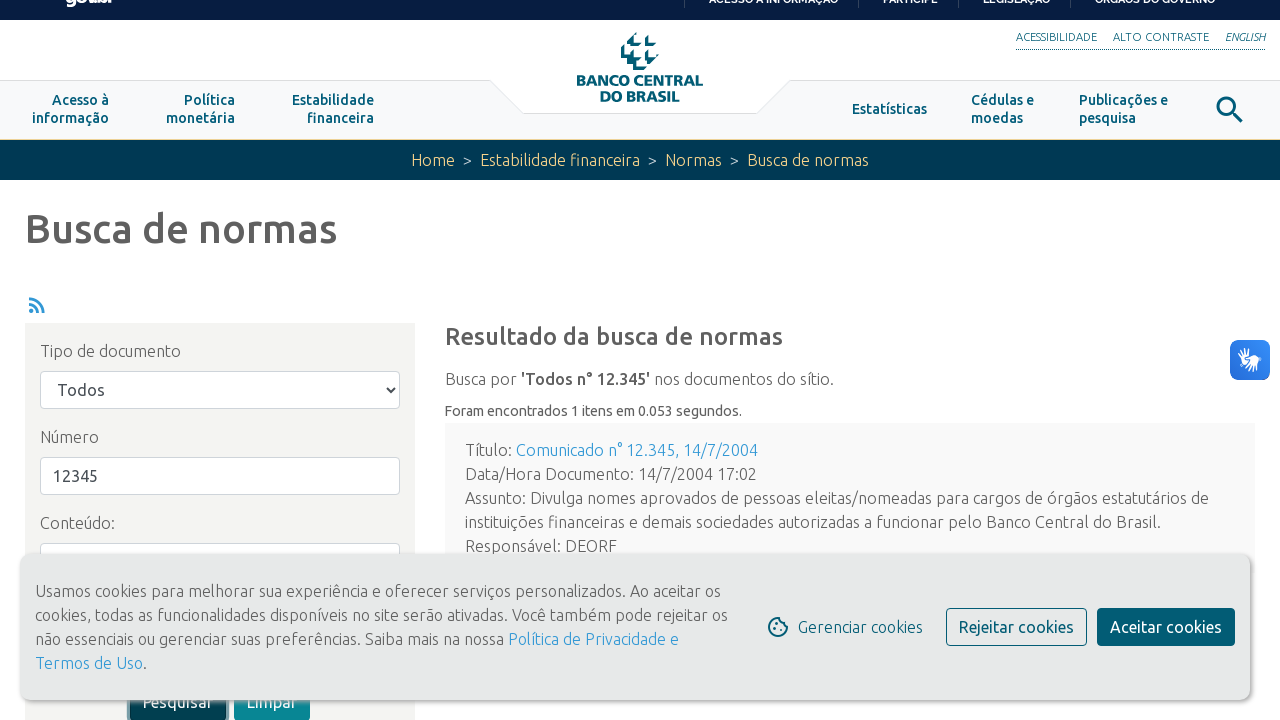